Tests browser window handling by clicking a button that opens a new window, then switching to the child window to verify multiple window management.

Starting URL: http://demoqa.com/browser-windows

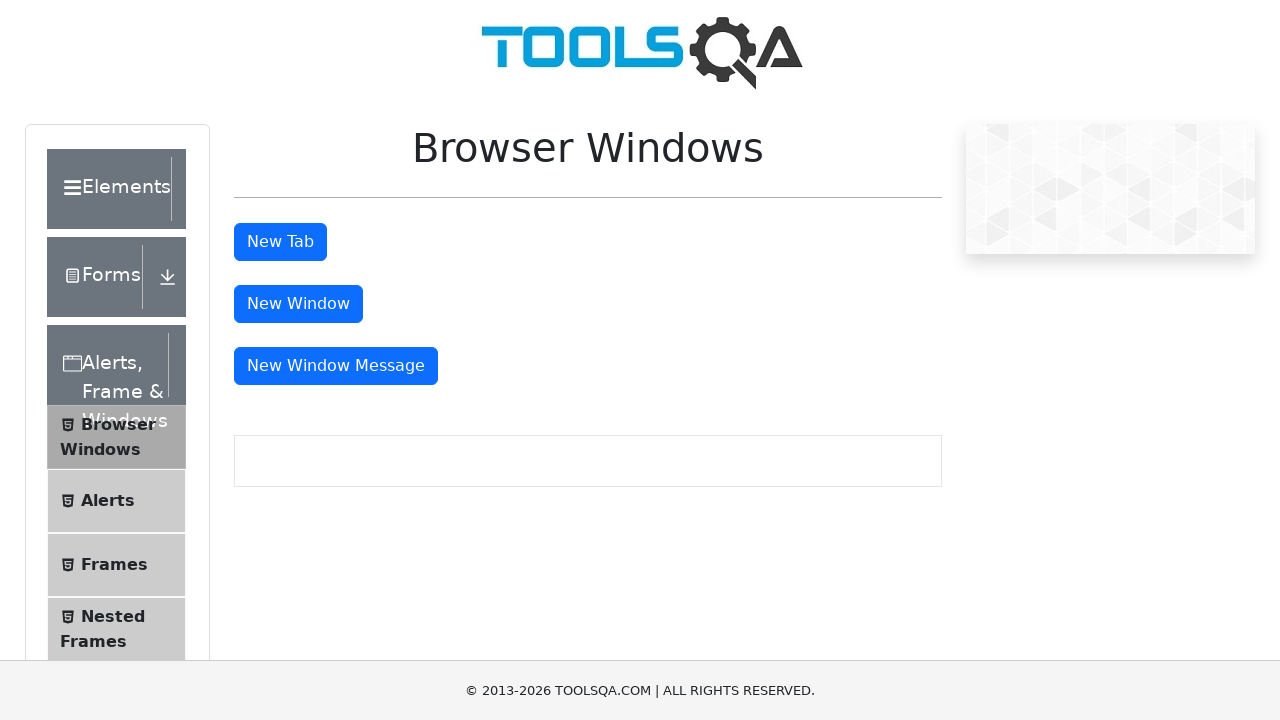

Stored reference to parent window
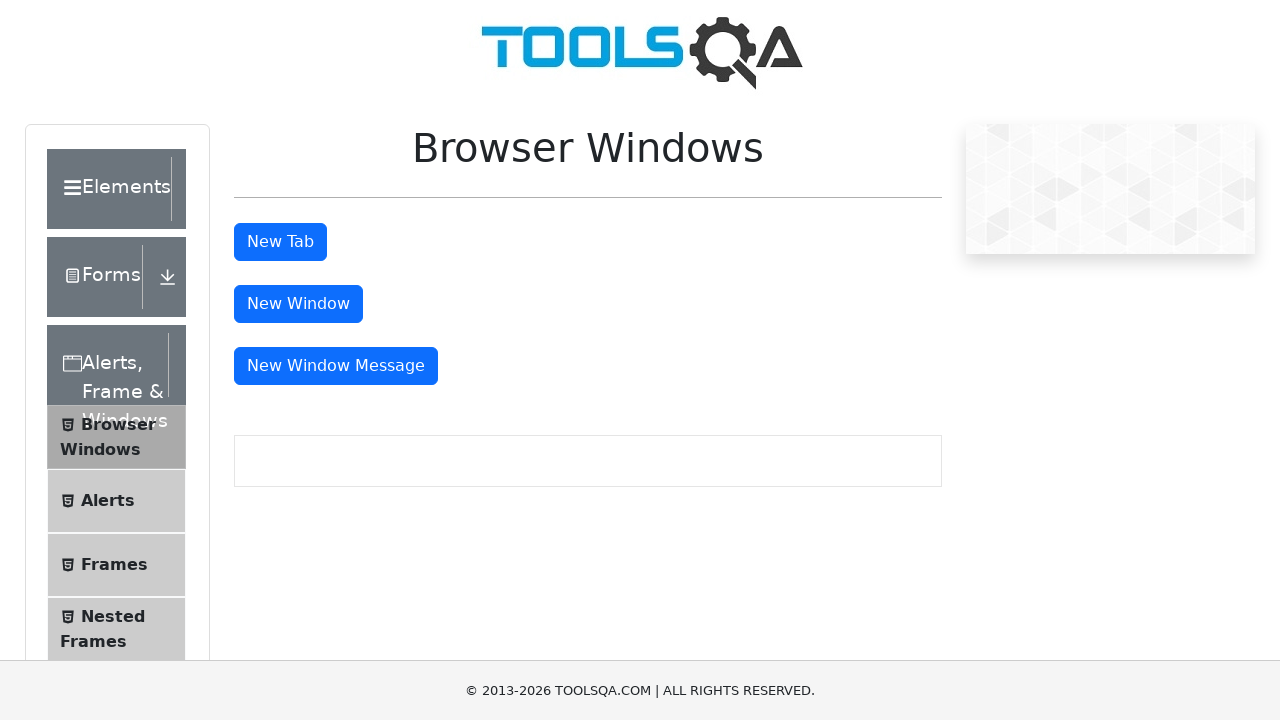

Clicked 'New Window' button to open child window at (298, 304) on button#windowButton
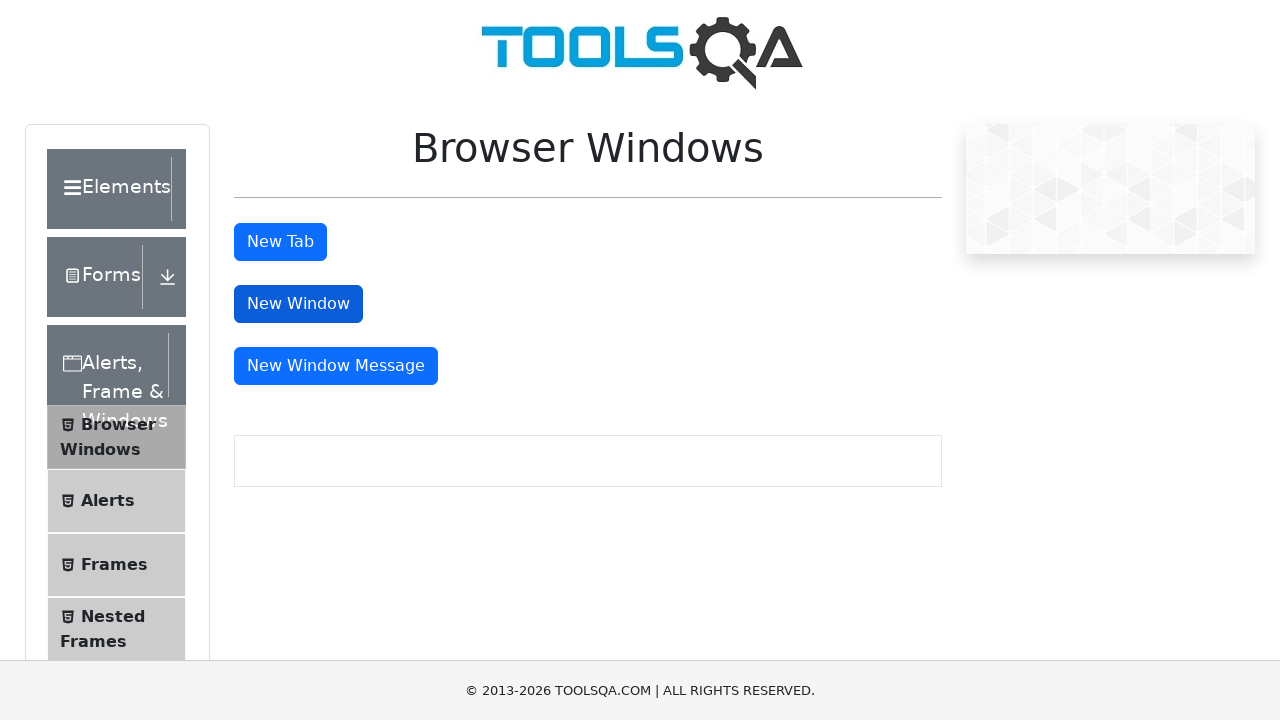

Captured reference to newly opened child window
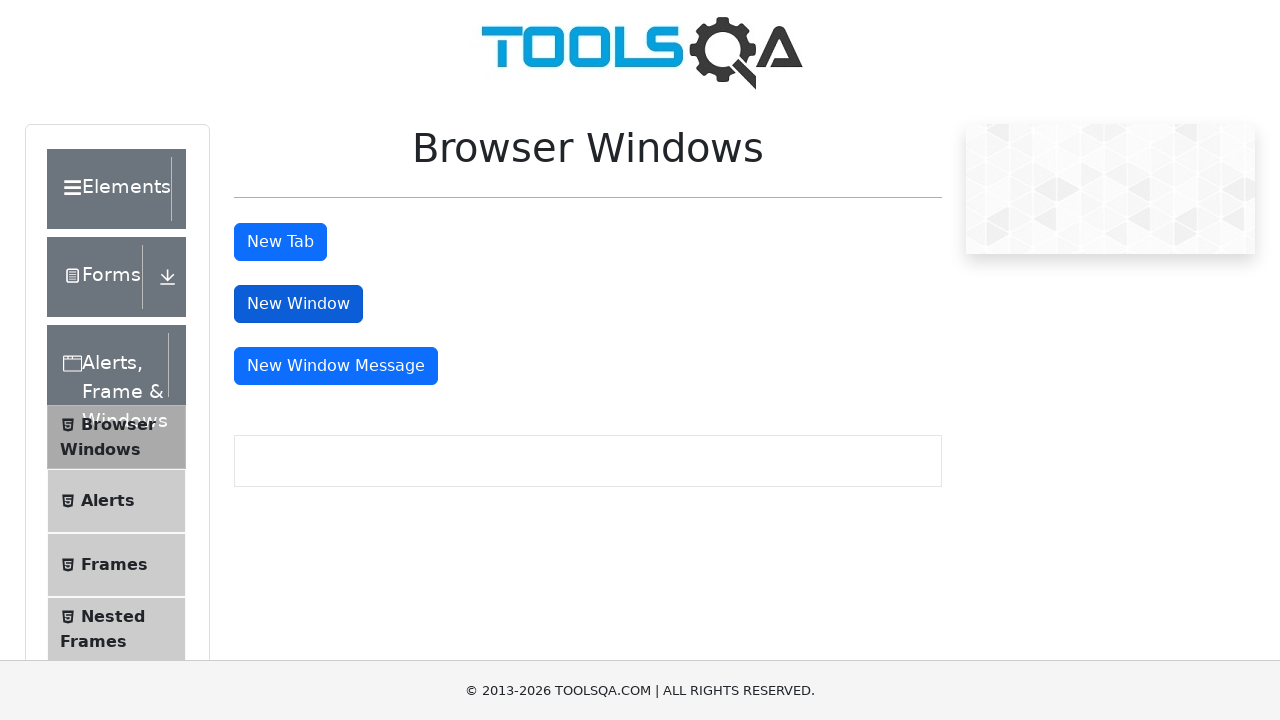

Child window finished loading
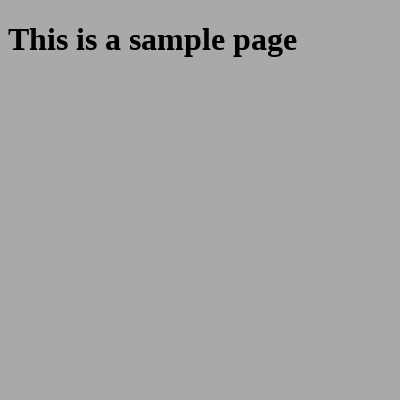

Verified child window contains sample heading element
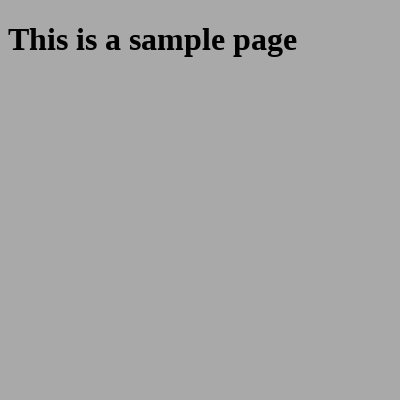

Closed child window
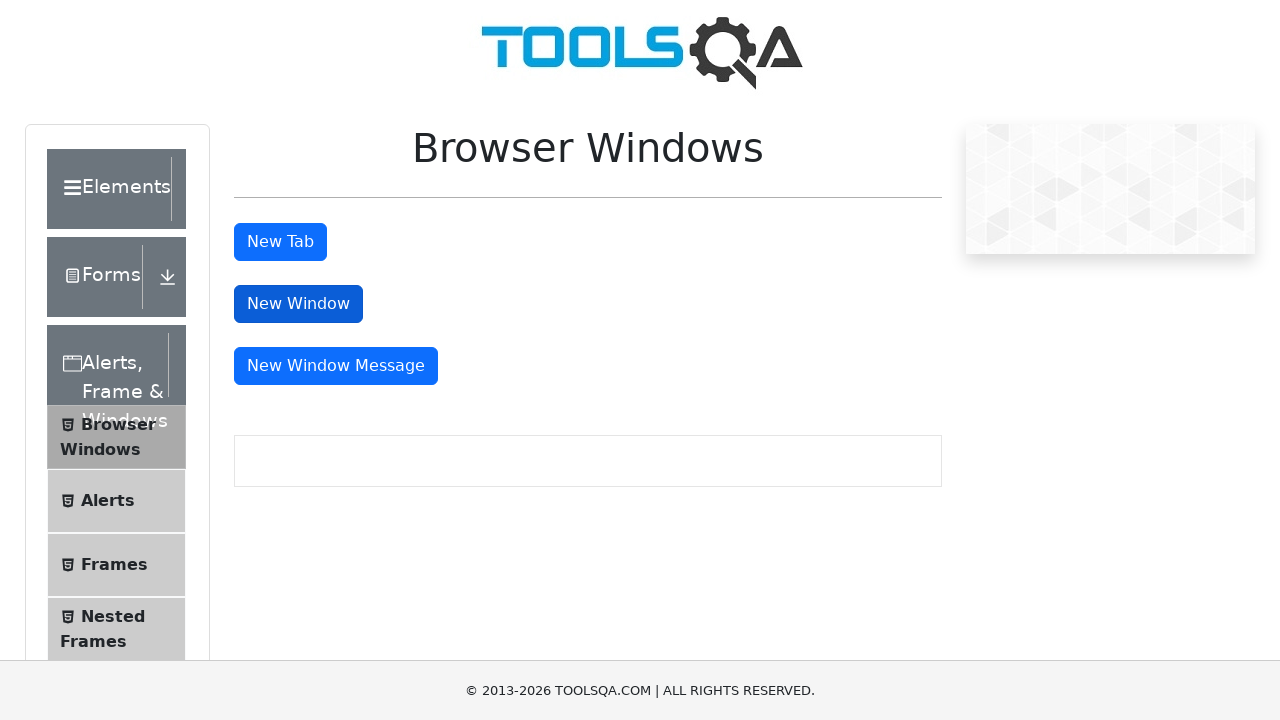

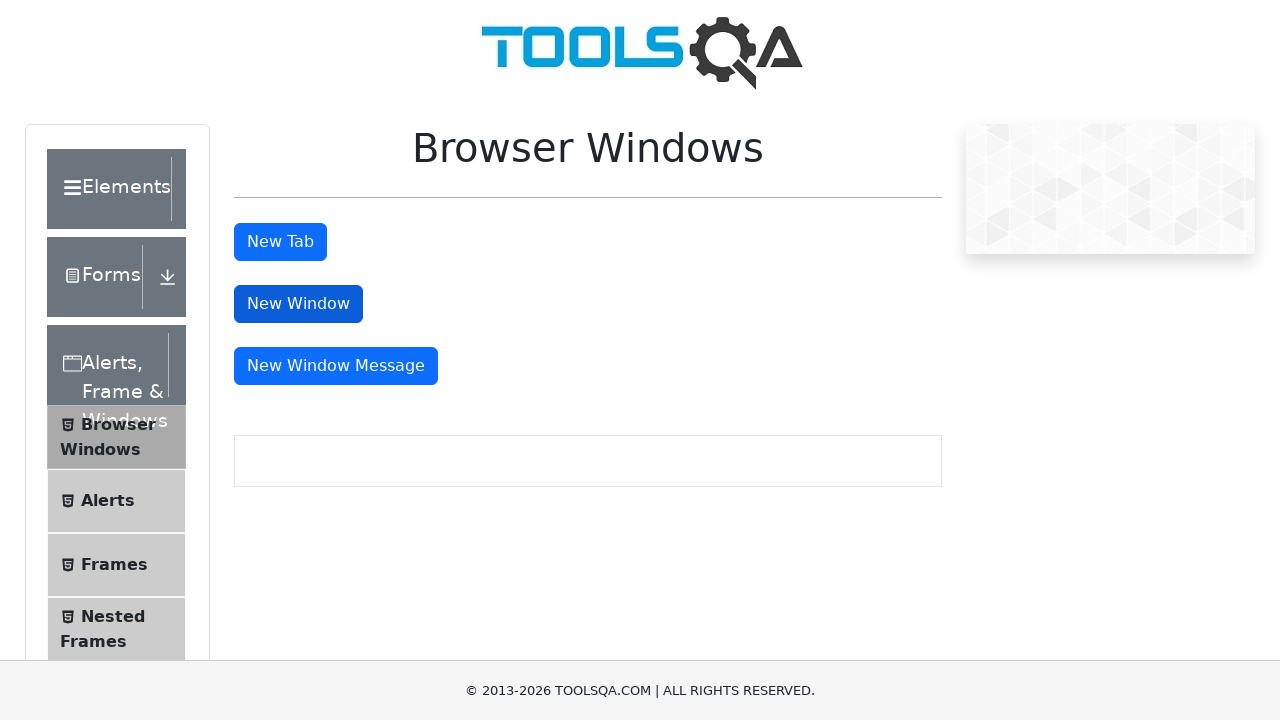